Tests a registration form by filling in first name, last name, address, and email fields

Starting URL: https://demo.automationtesting.in/Register.html

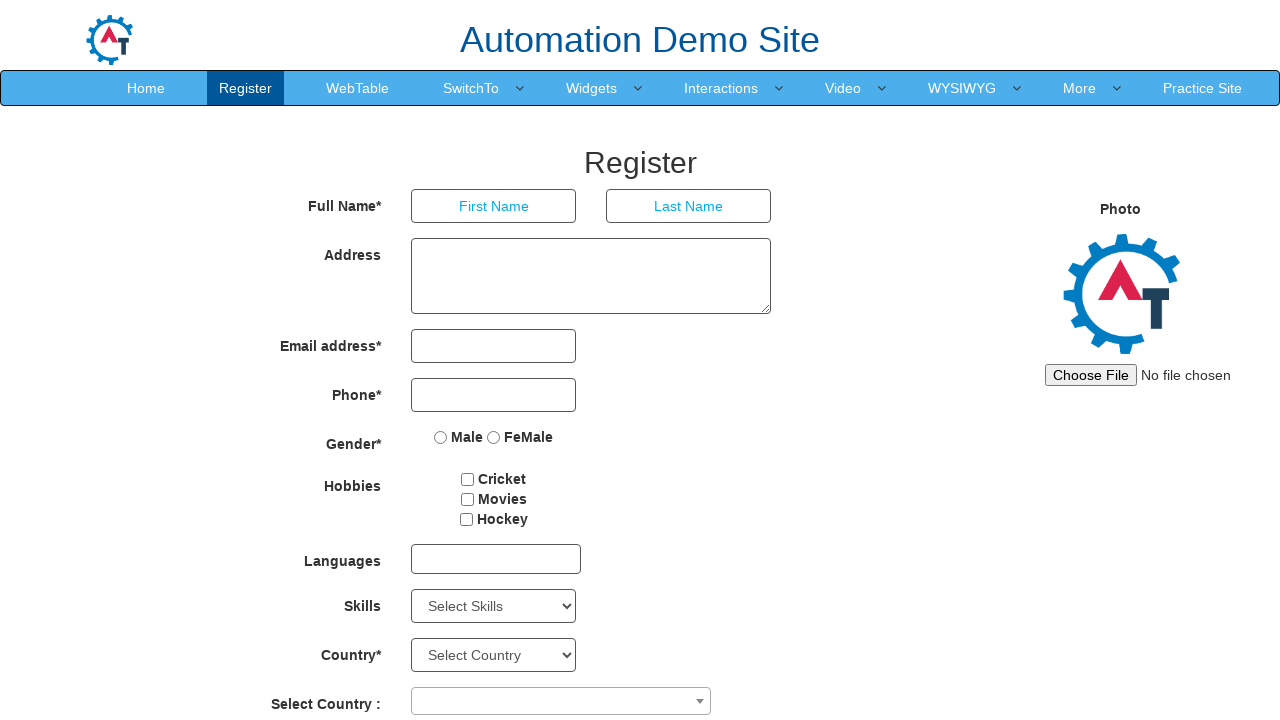

Clicked First Name field at (494, 206) on xpath=//input[@placeholder='First Name']
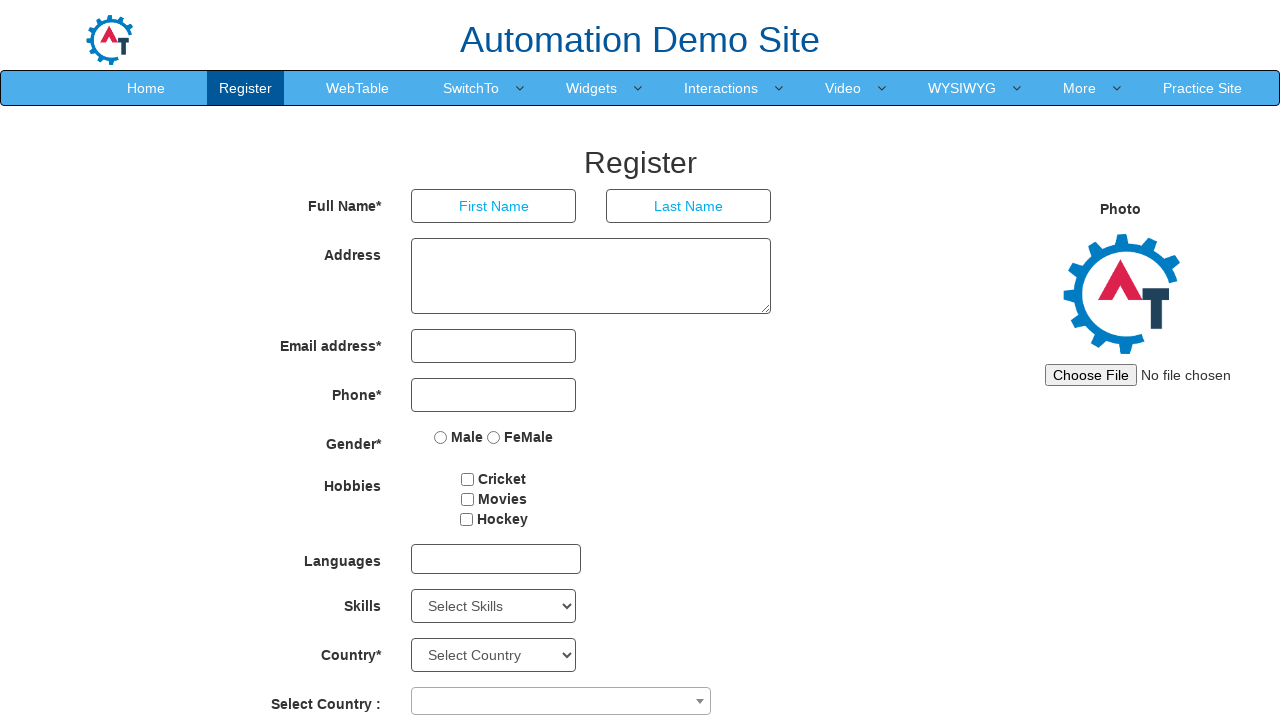

Cleared First Name field on xpath=//input[@placeholder='First Name']
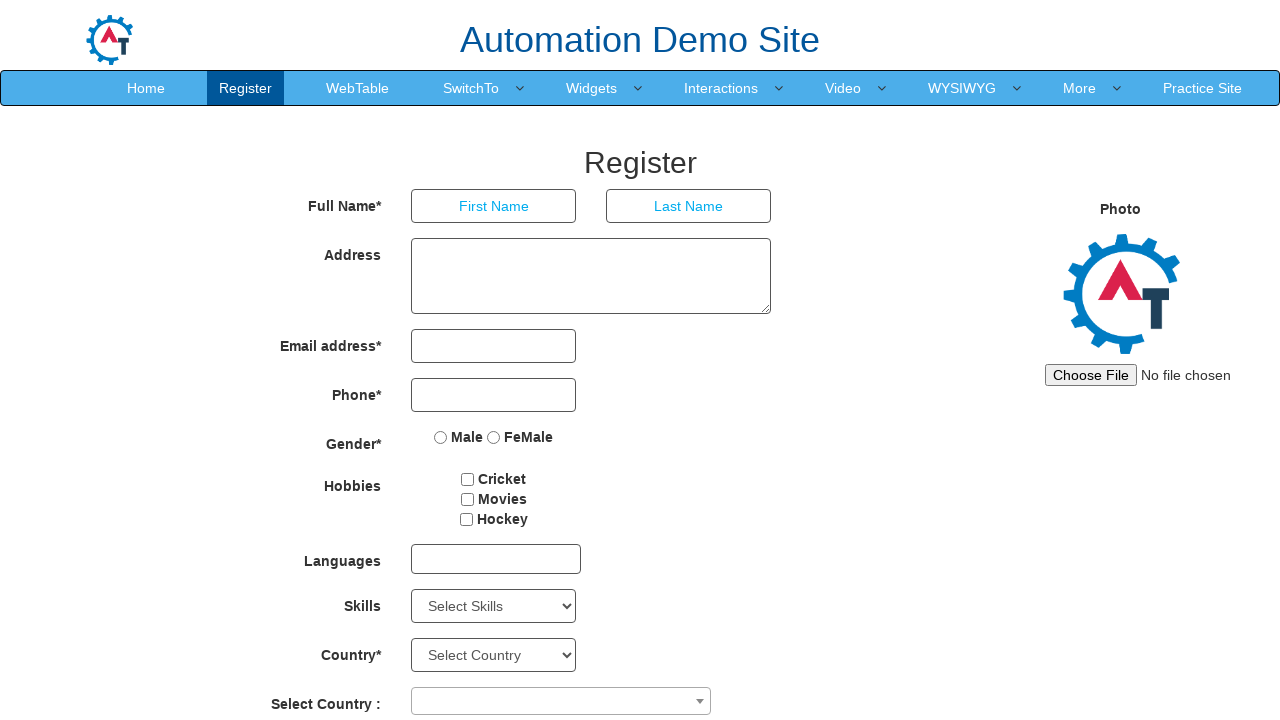

Filled First Name field with 'John' on xpath=//input[@placeholder='First Name']
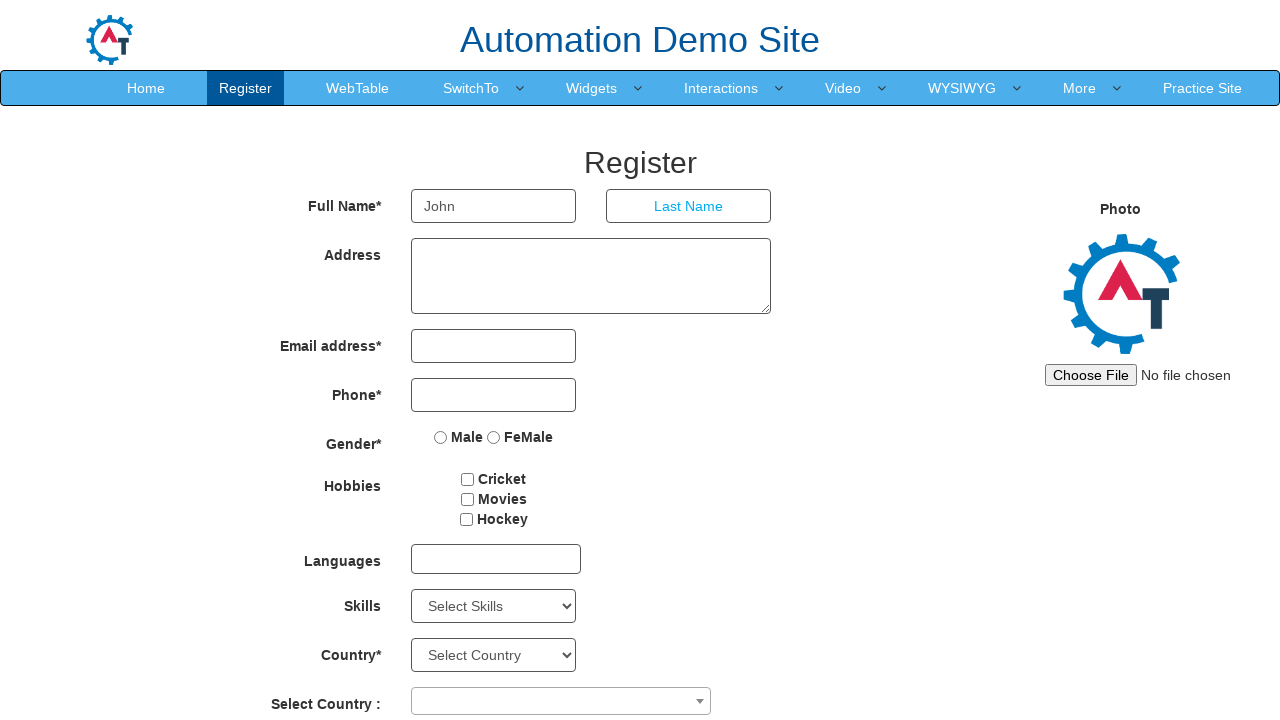

Clicked Last Name field at (689, 206) on xpath=//input[@placeholder='Last Name']
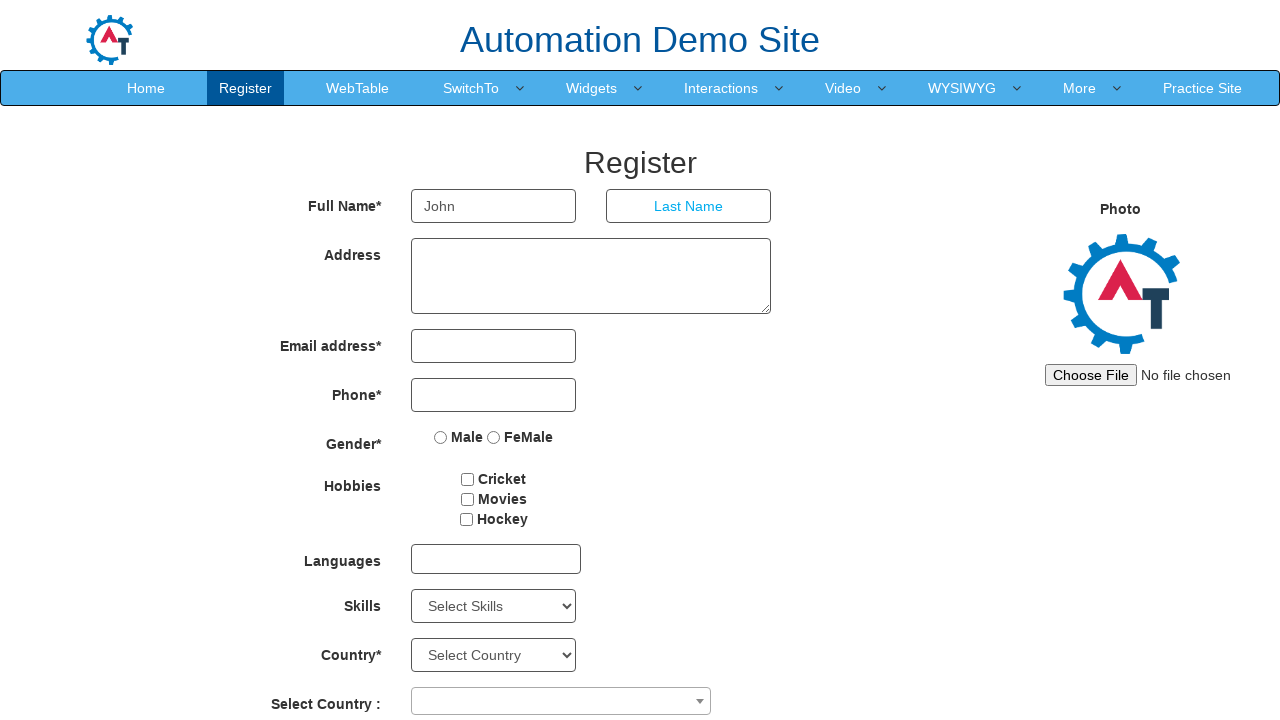

Cleared Last Name field on xpath=//input[@placeholder='Last Name']
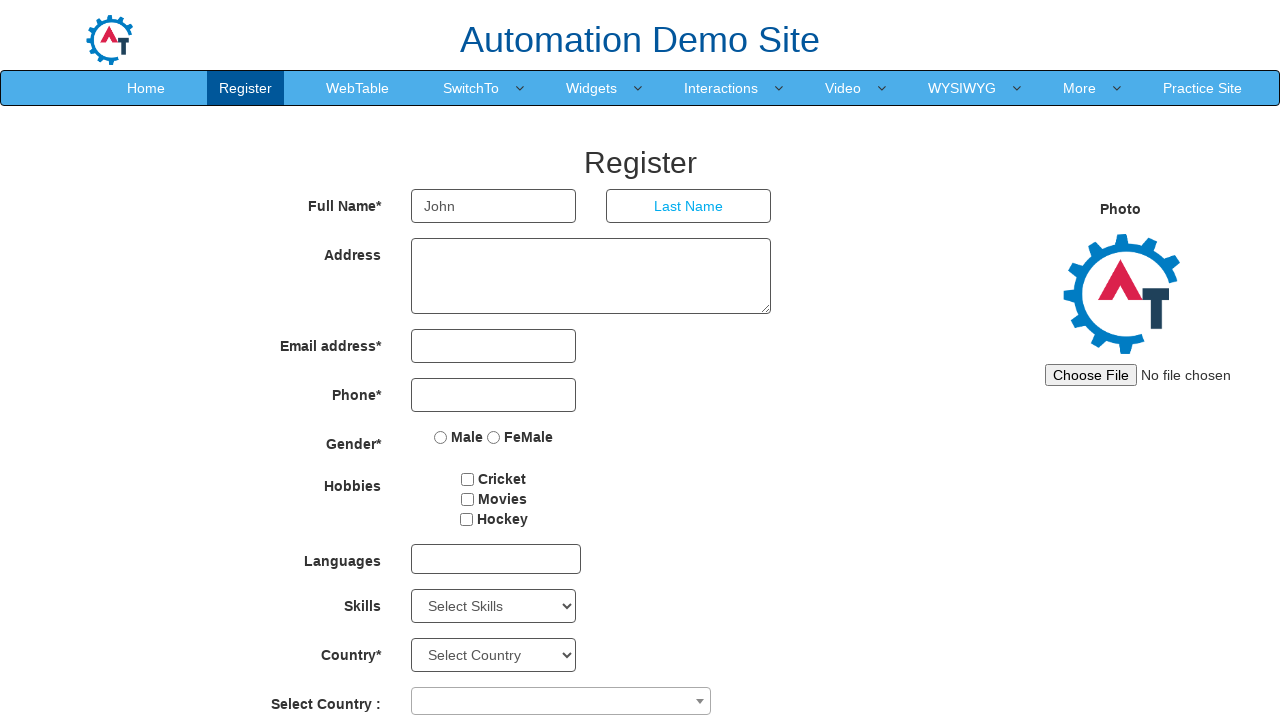

Filled Last Name field with 'Smith' on xpath=//input[@placeholder='Last Name']
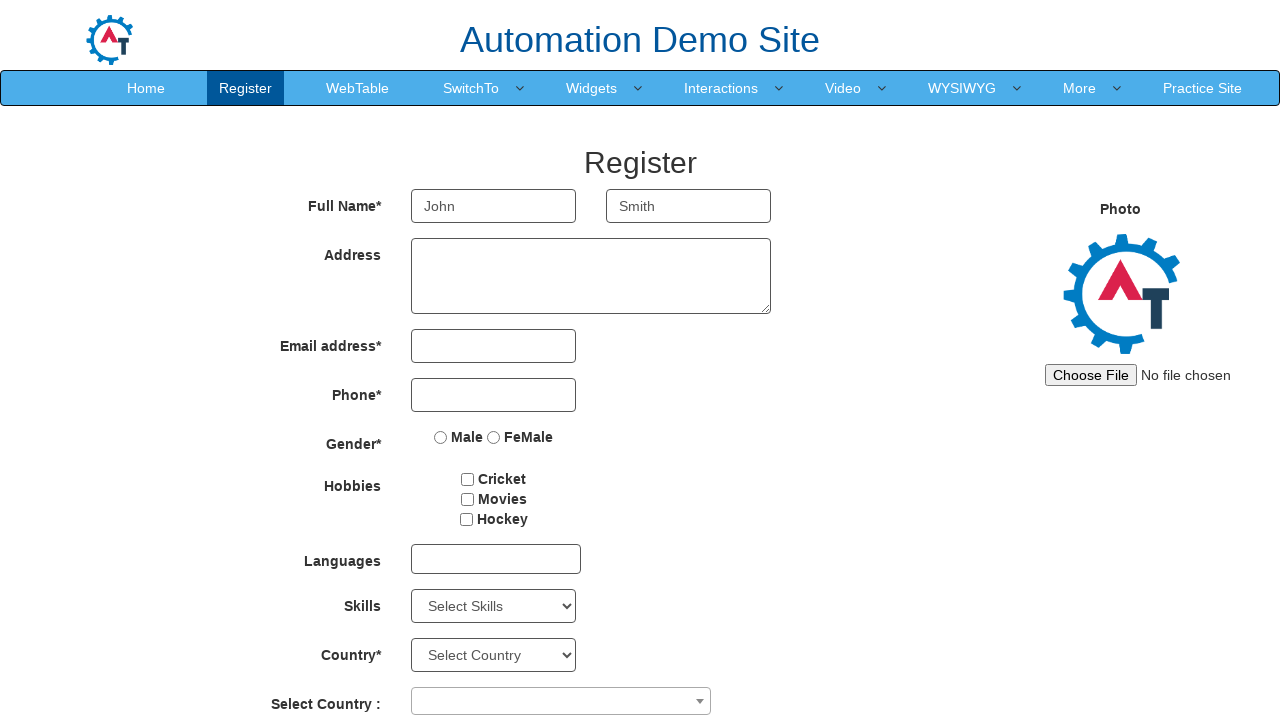

Clicked Address field at (591, 276) on textarea >> nth=0
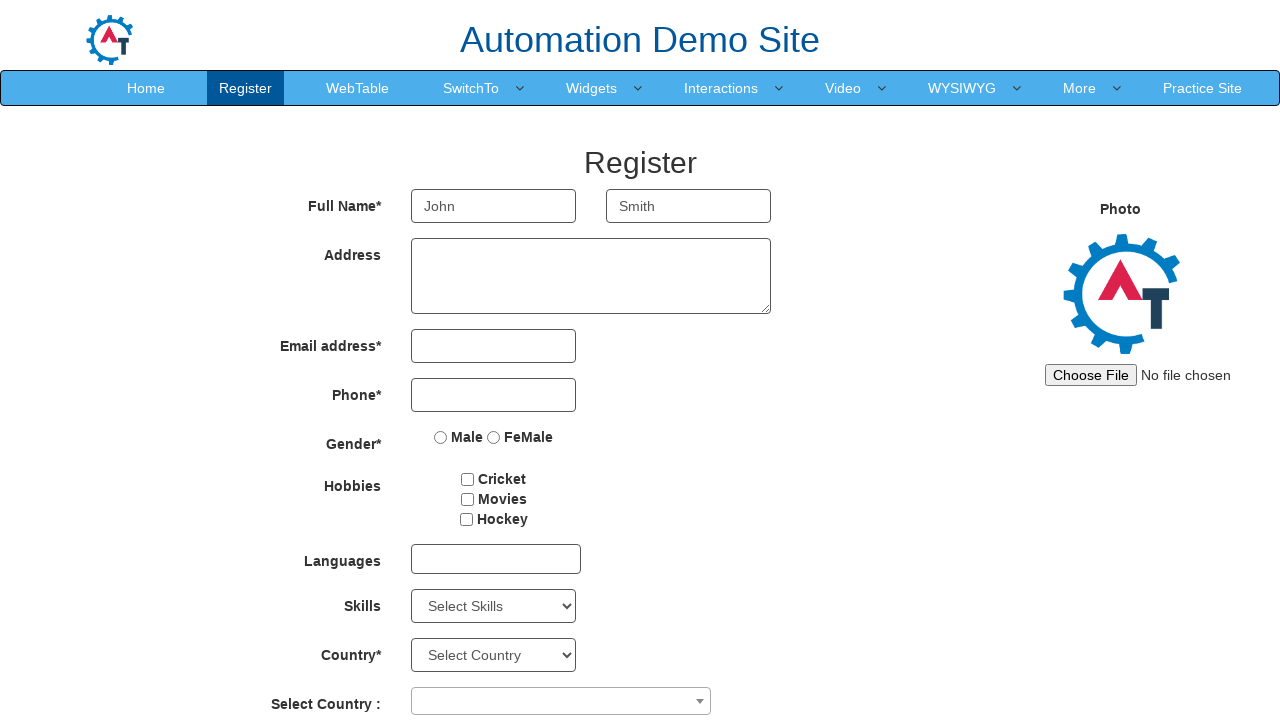

Cleared Address field on textarea >> nth=0
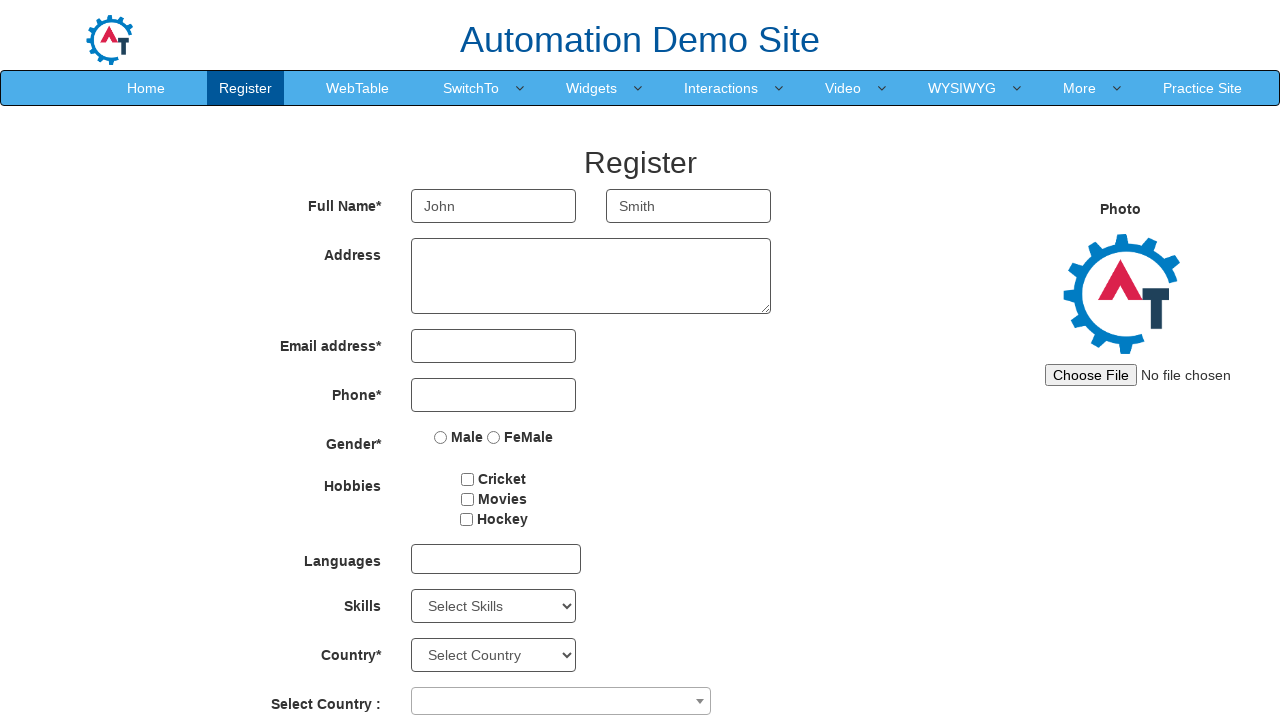

Filled Address field with '123 Main Street, New York, NY 10001' on textarea >> nth=0
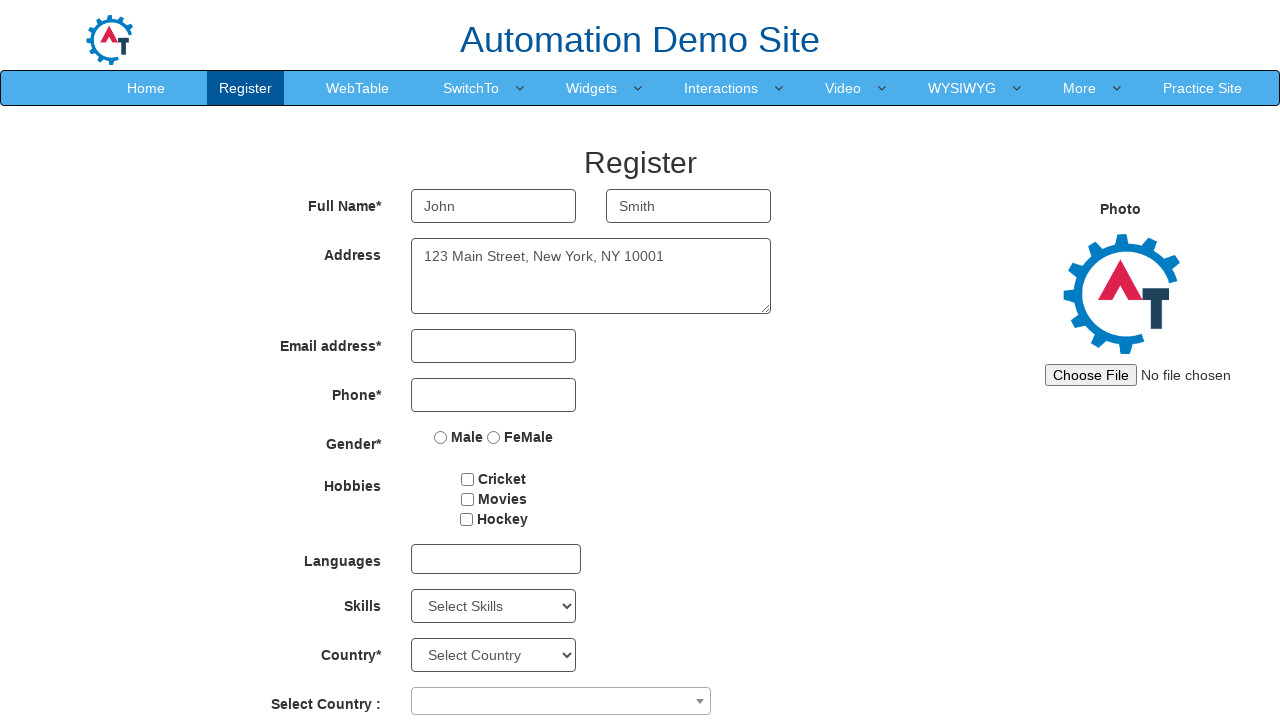

Clicked Email field at (494, 346) on xpath=//input[@ng-model='EmailAdress']
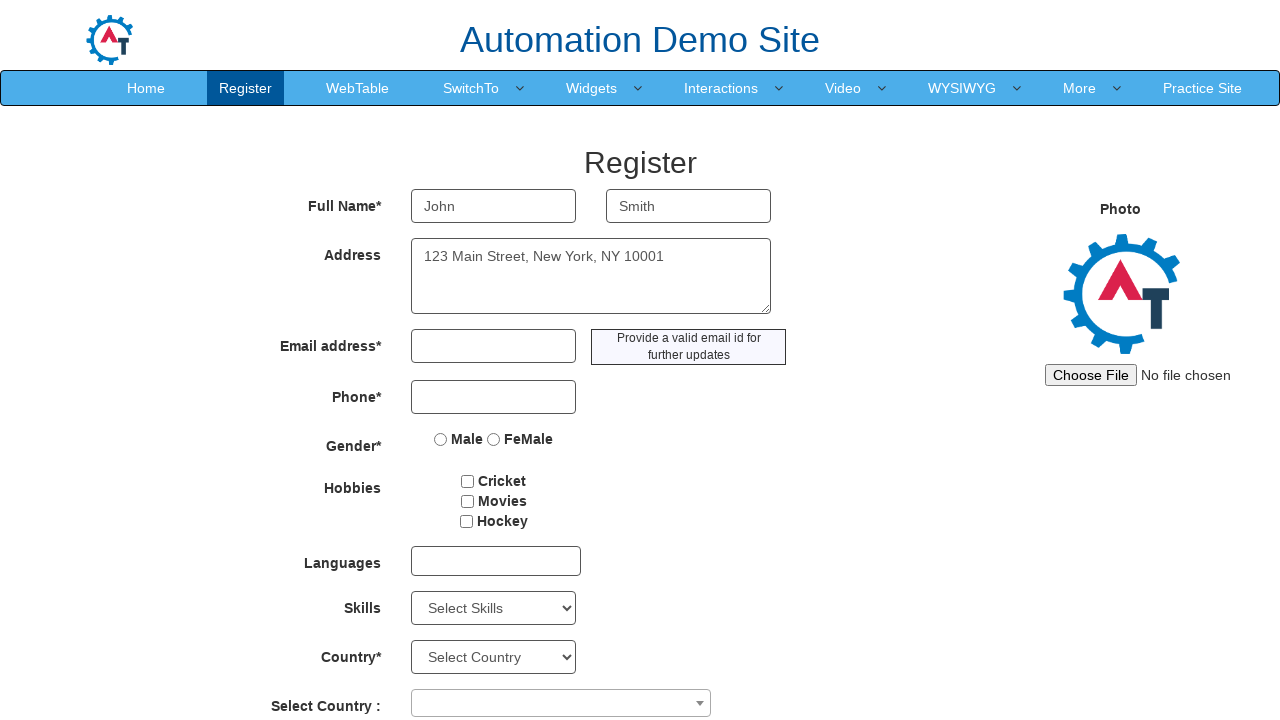

Cleared Email field on xpath=//input[@ng-model='EmailAdress']
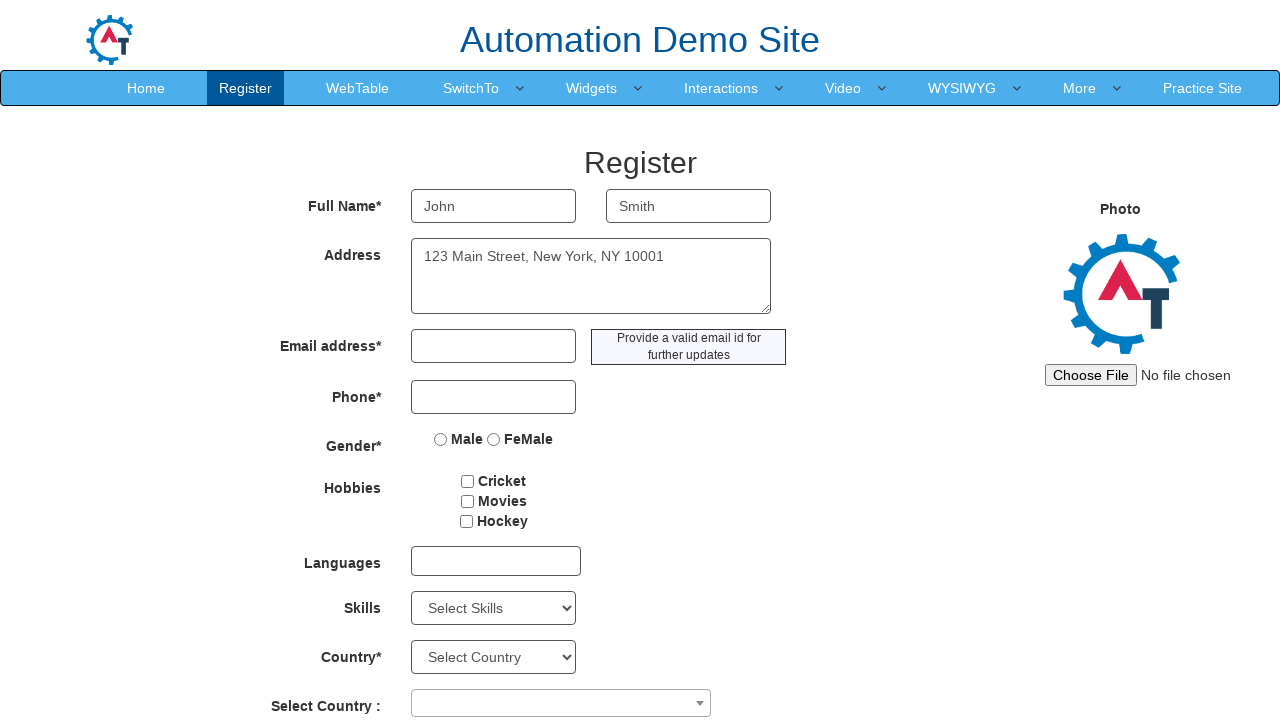

Filled Email field with 'john.smith@example.com' on xpath=//input[@ng-model='EmailAdress']
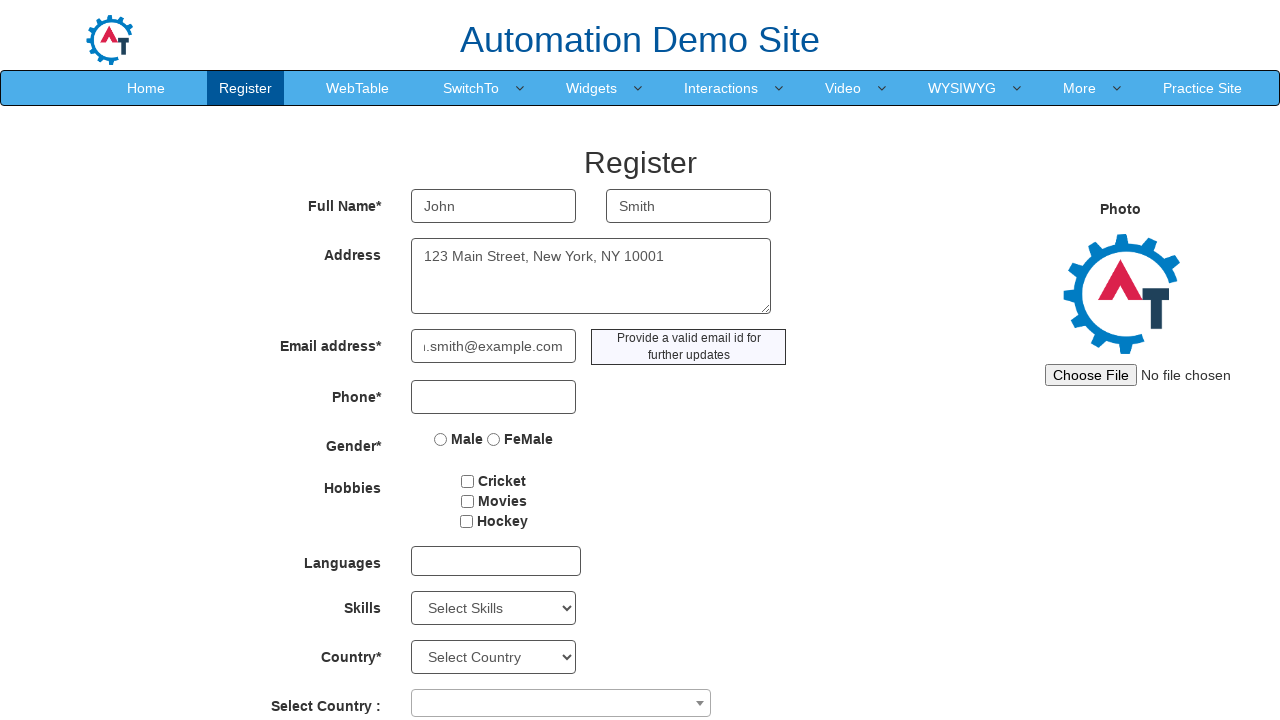

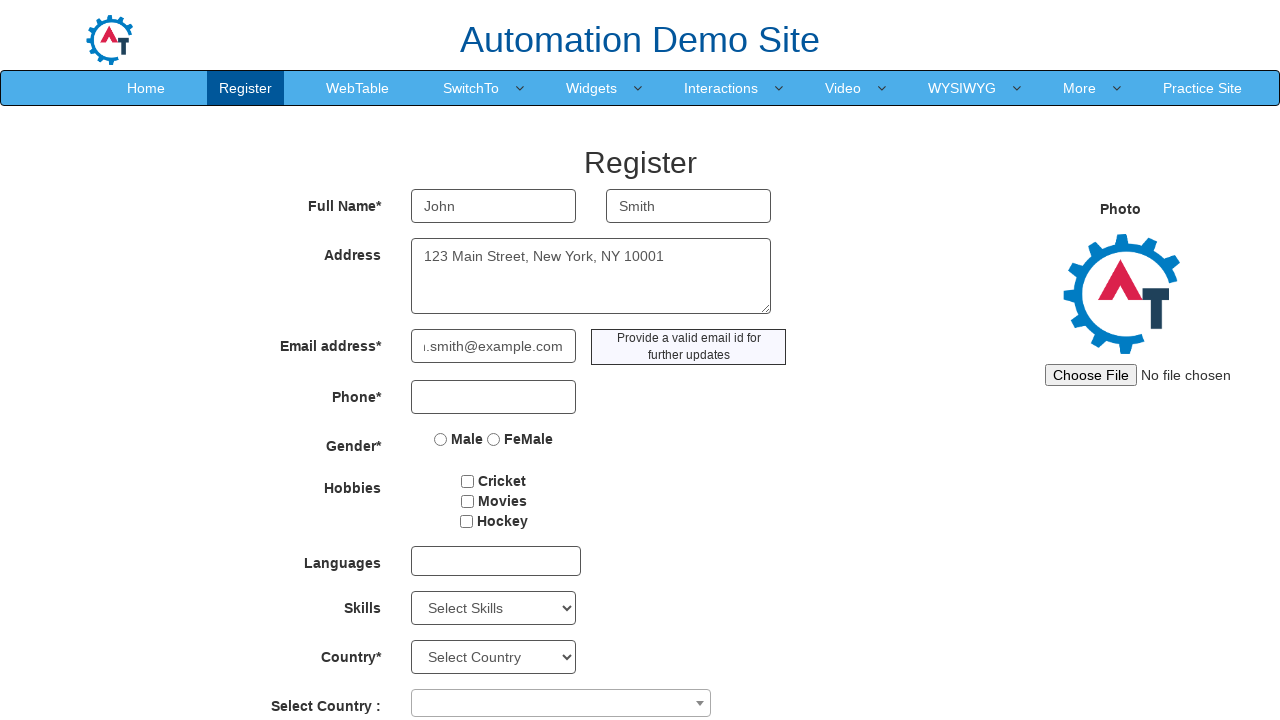